Tests editing a todo item by double-clicking, changing text, and pressing Enter

Starting URL: https://demo.playwright.dev/todomvc

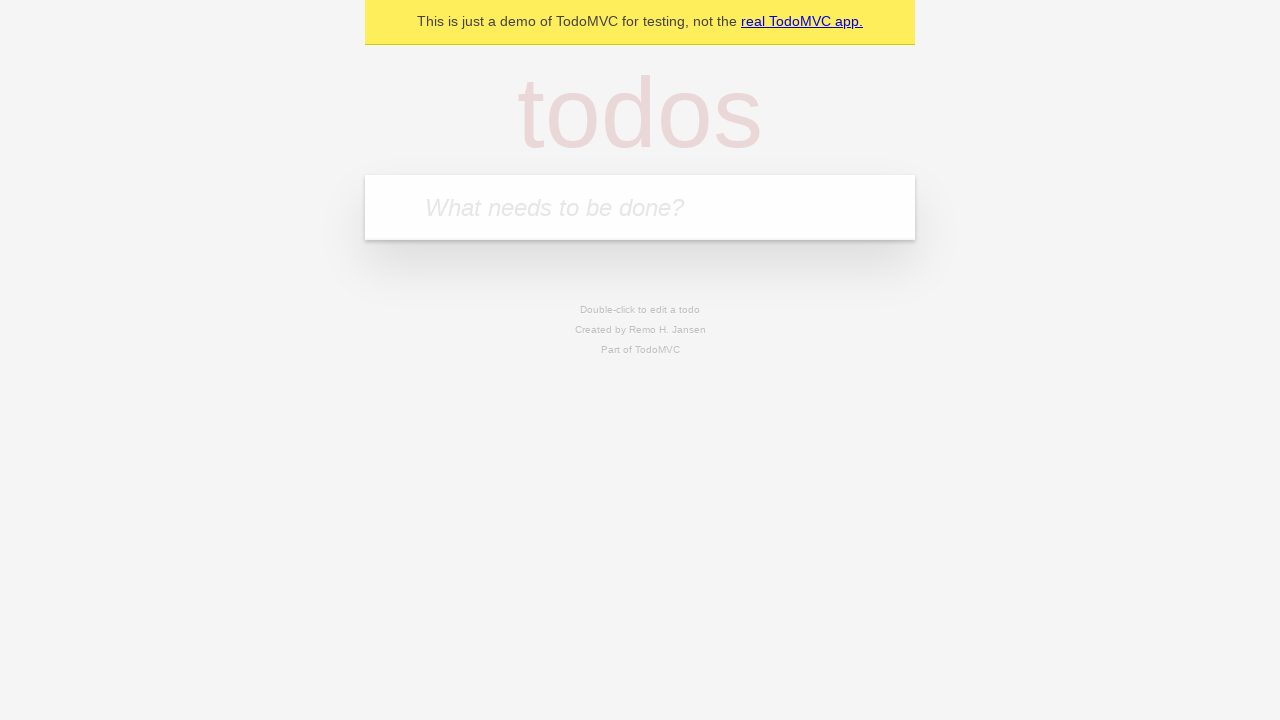

Filled todo input with 'buy some cheese' on internal:attr=[placeholder="What needs to be done?"i]
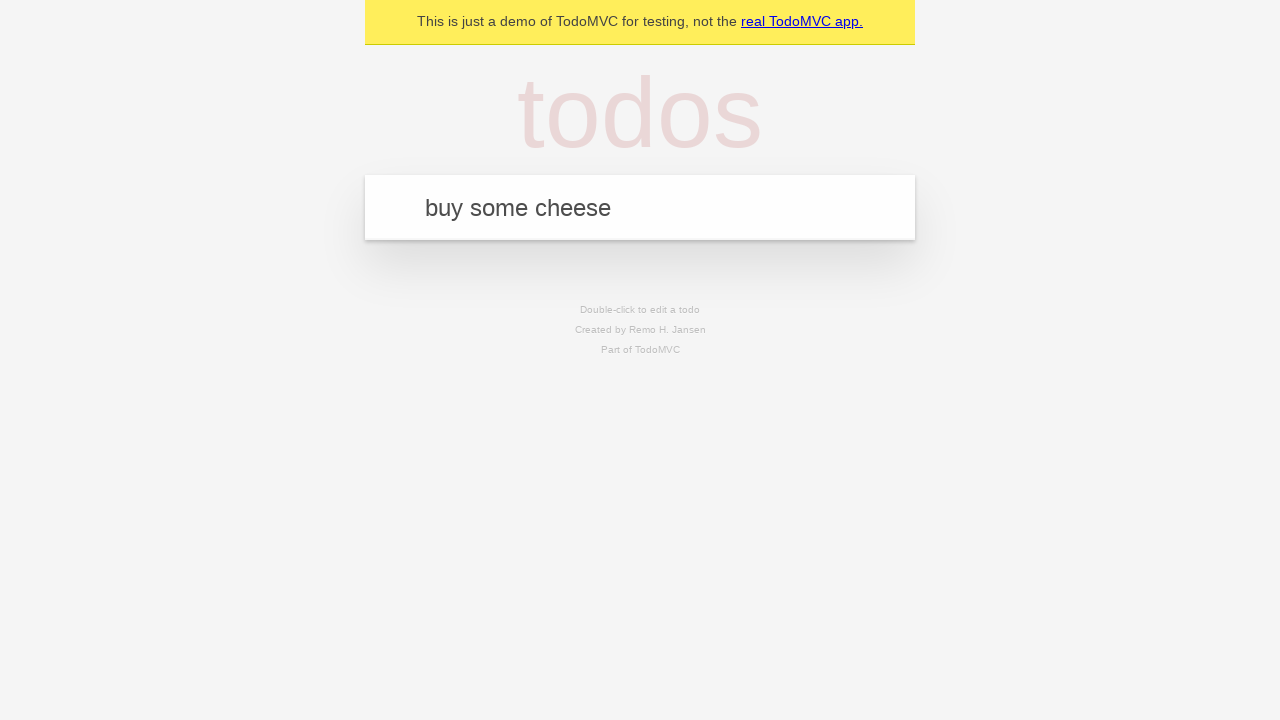

Pressed Enter to create first todo on internal:attr=[placeholder="What needs to be done?"i]
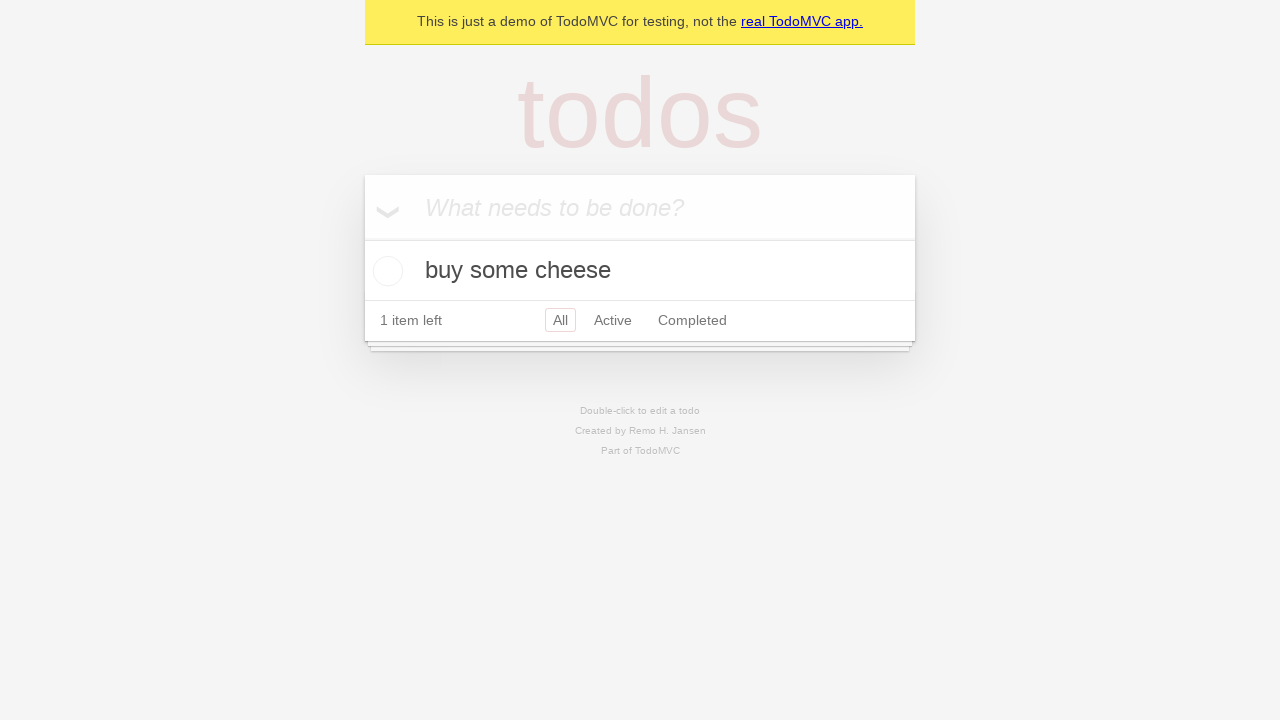

Filled todo input with 'feed the cat' on internal:attr=[placeholder="What needs to be done?"i]
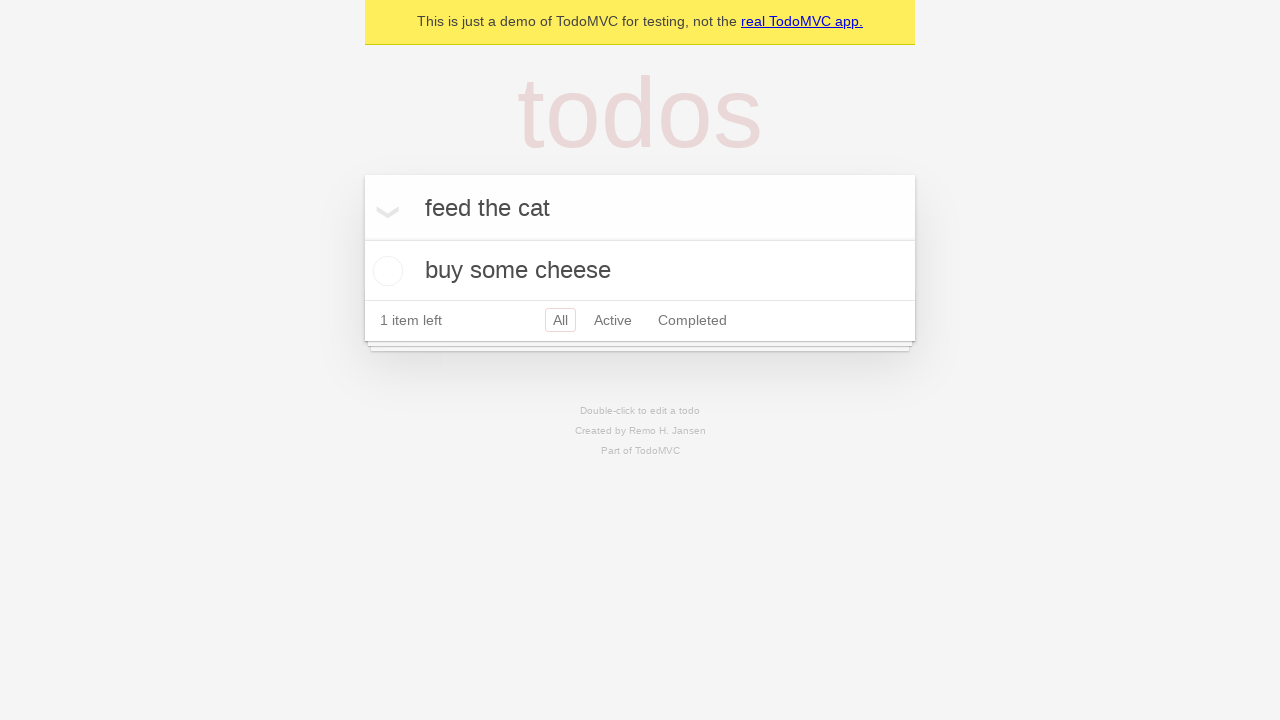

Pressed Enter to create second todo on internal:attr=[placeholder="What needs to be done?"i]
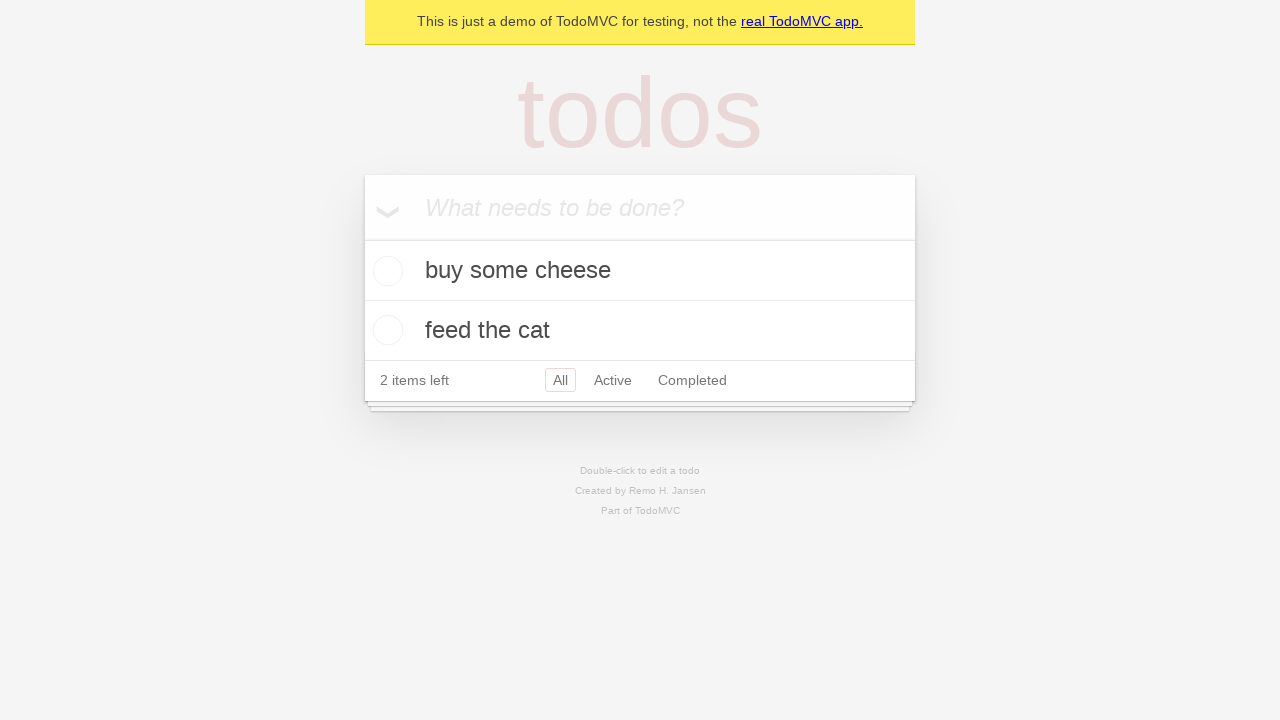

Filled todo input with 'book a doctors appointment' on internal:attr=[placeholder="What needs to be done?"i]
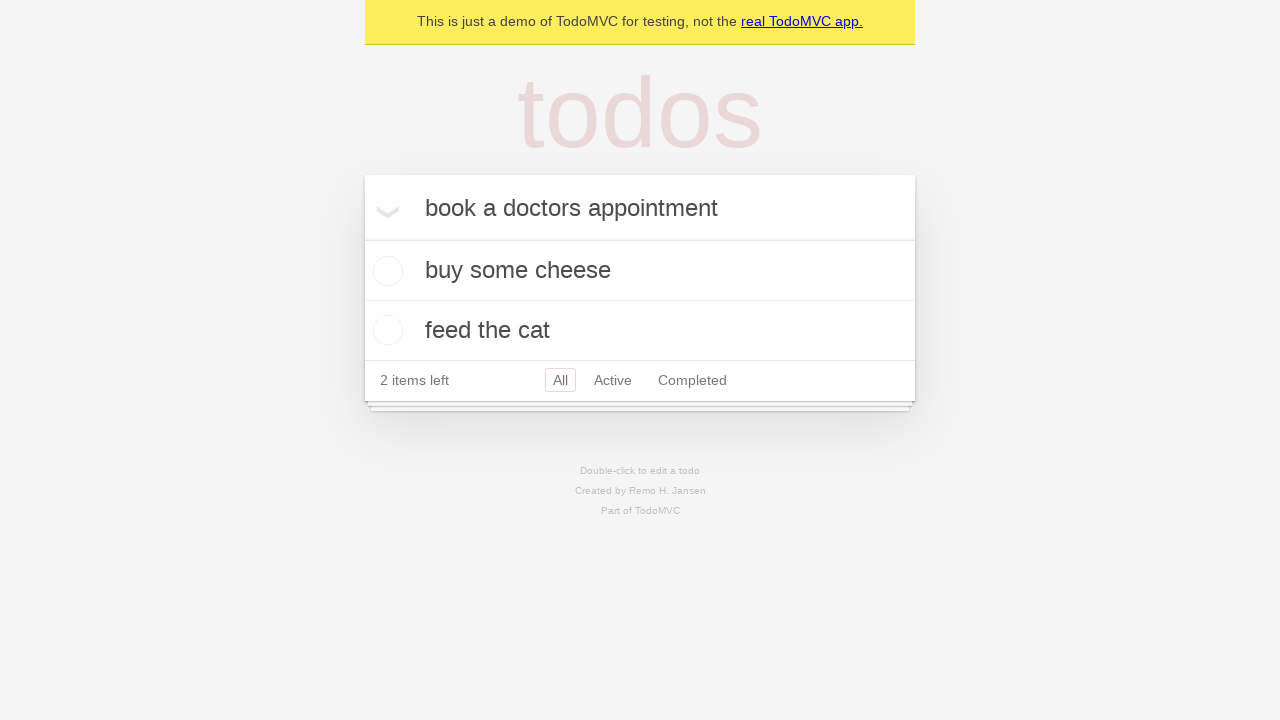

Pressed Enter to create third todo on internal:attr=[placeholder="What needs to be done?"i]
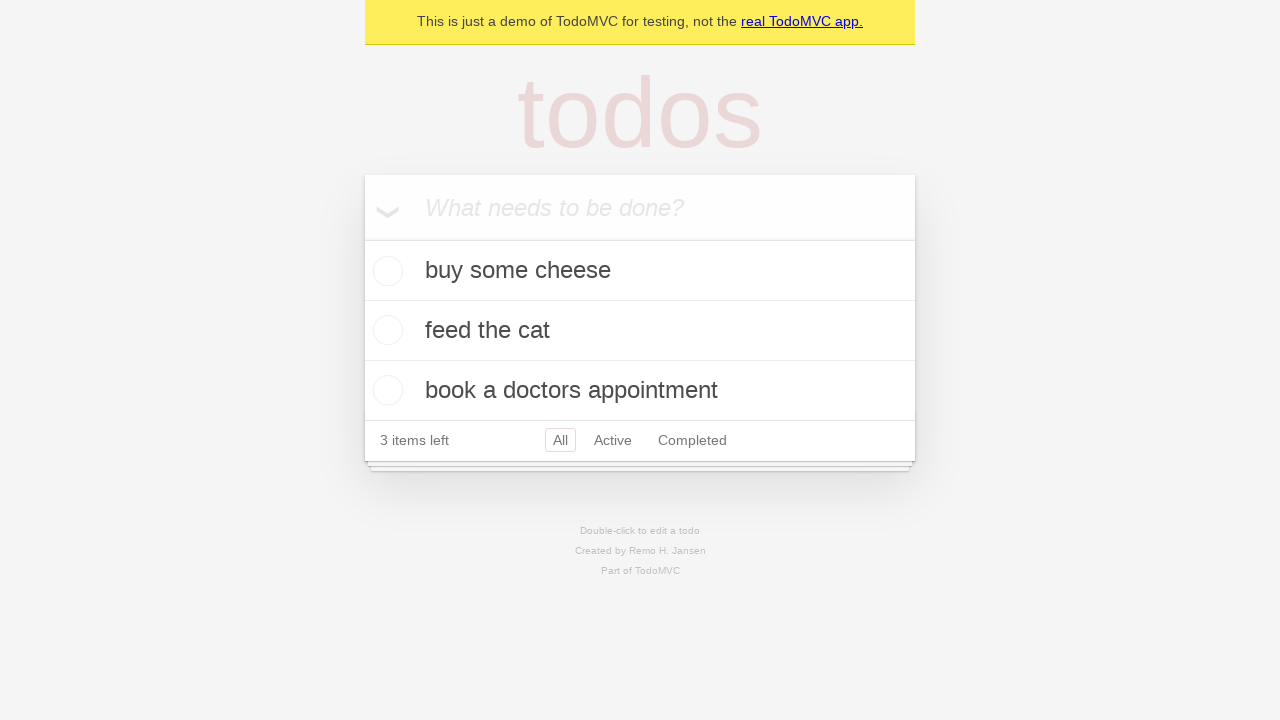

Double-clicked second todo item to enter edit mode at (640, 331) on internal:testid=[data-testid="todo-item"s] >> nth=1
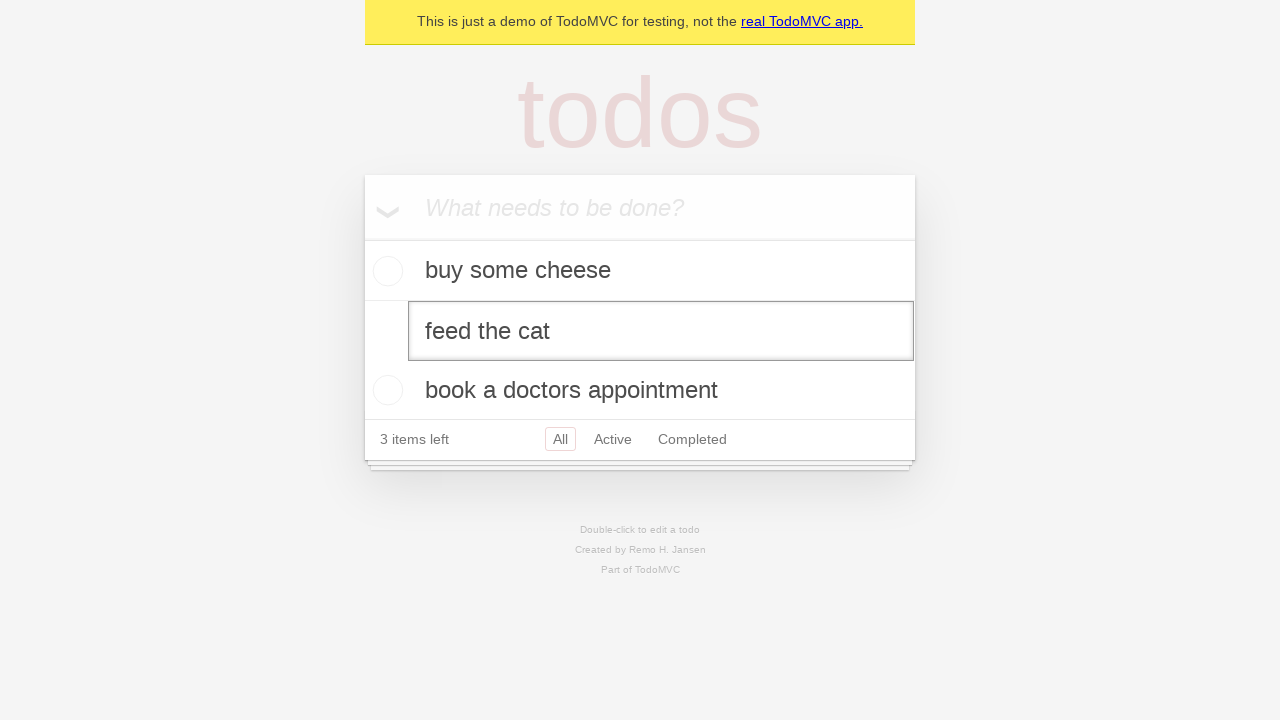

Changed todo text to 'buy some sausages' on internal:testid=[data-testid="todo-item"s] >> nth=1 >> internal:role=textbox[nam
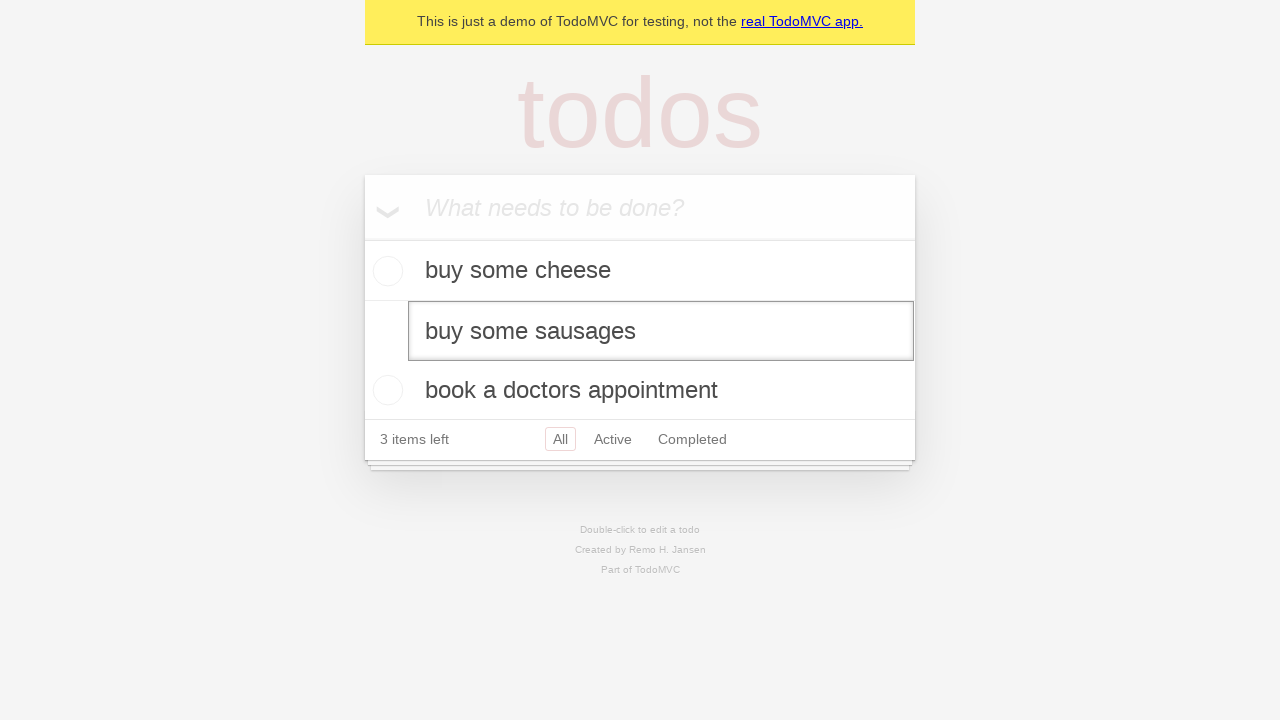

Pressed Enter to save edited todo on internal:testid=[data-testid="todo-item"s] >> nth=1 >> internal:role=textbox[nam
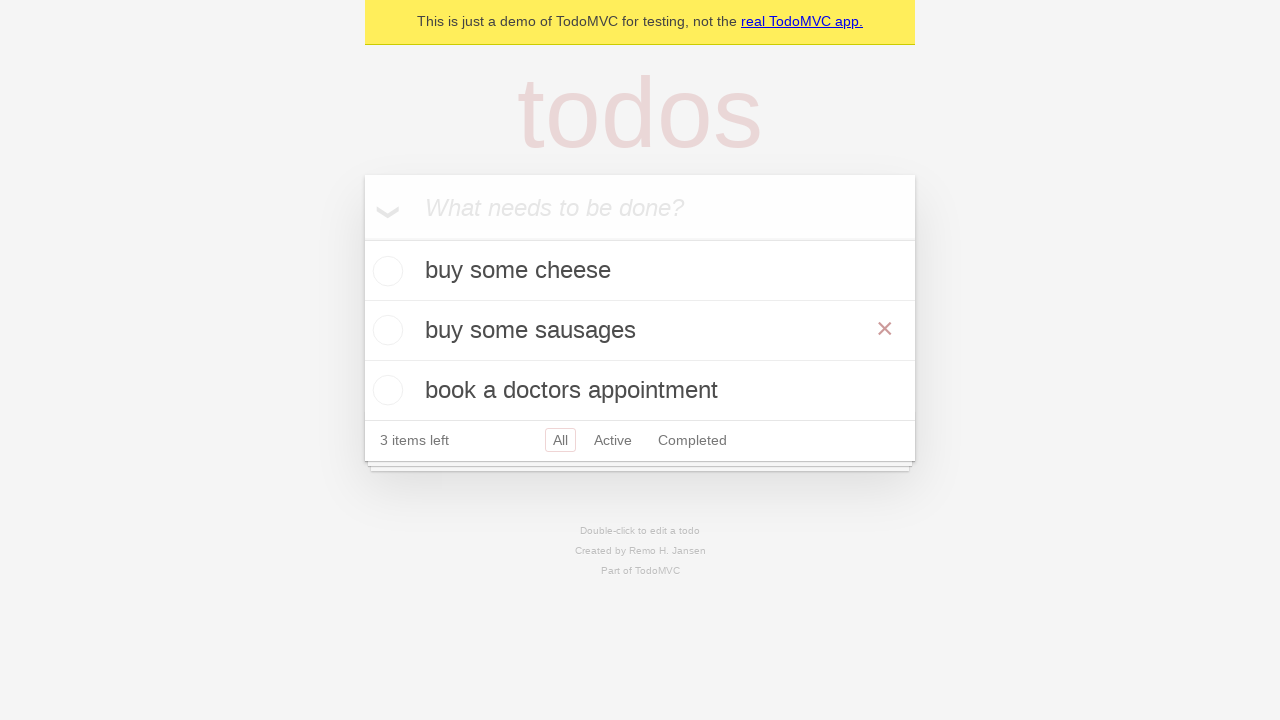

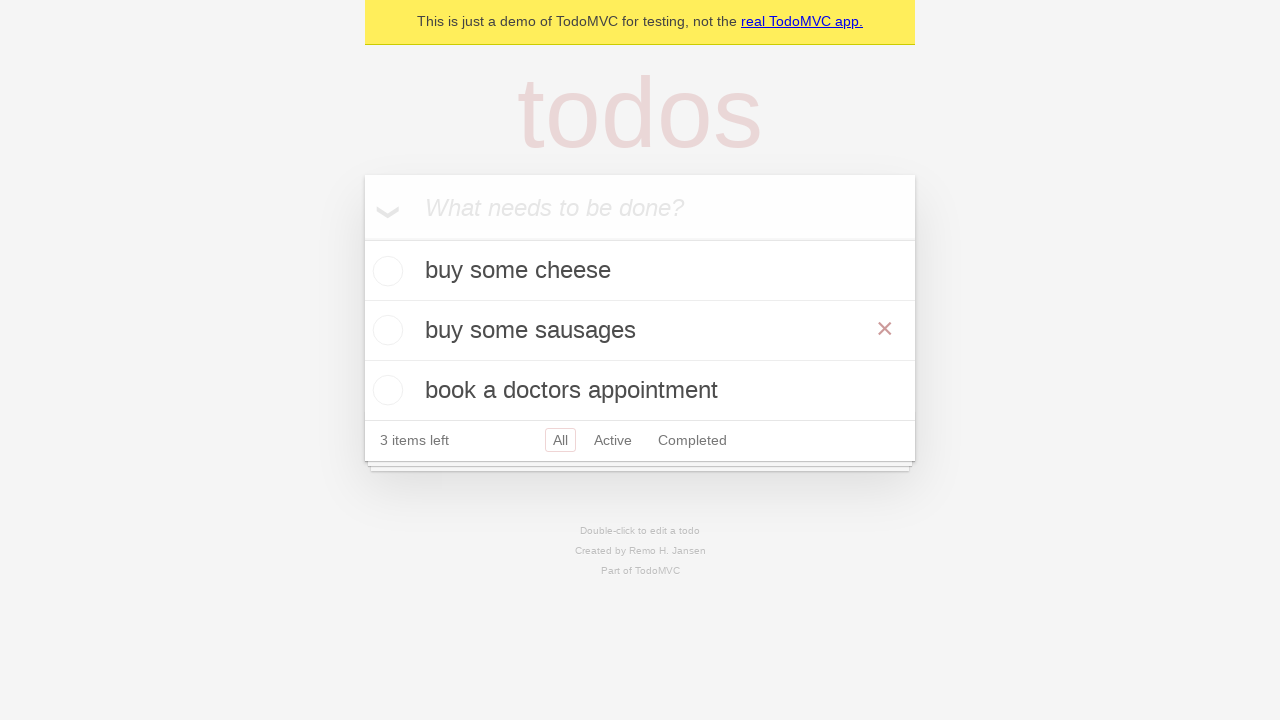